Tests country selection dropdown functionality on a dummy ticket booking form by clicking the dropdown and selecting "India" from the list of countries.

Starting URL: https://www.dummyticket.com/dummy-ticket-for-visa-application/

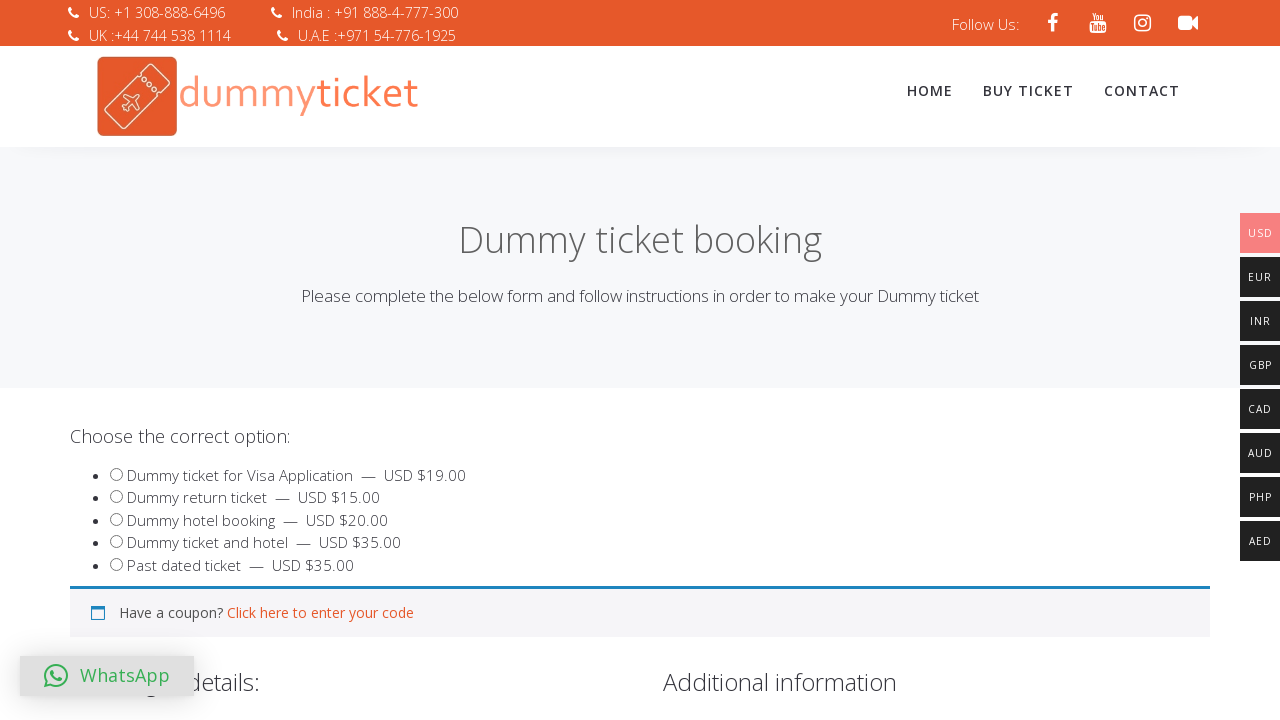

Clicked on the country dropdown to open it at (344, 360) on #select2-billing_country-container
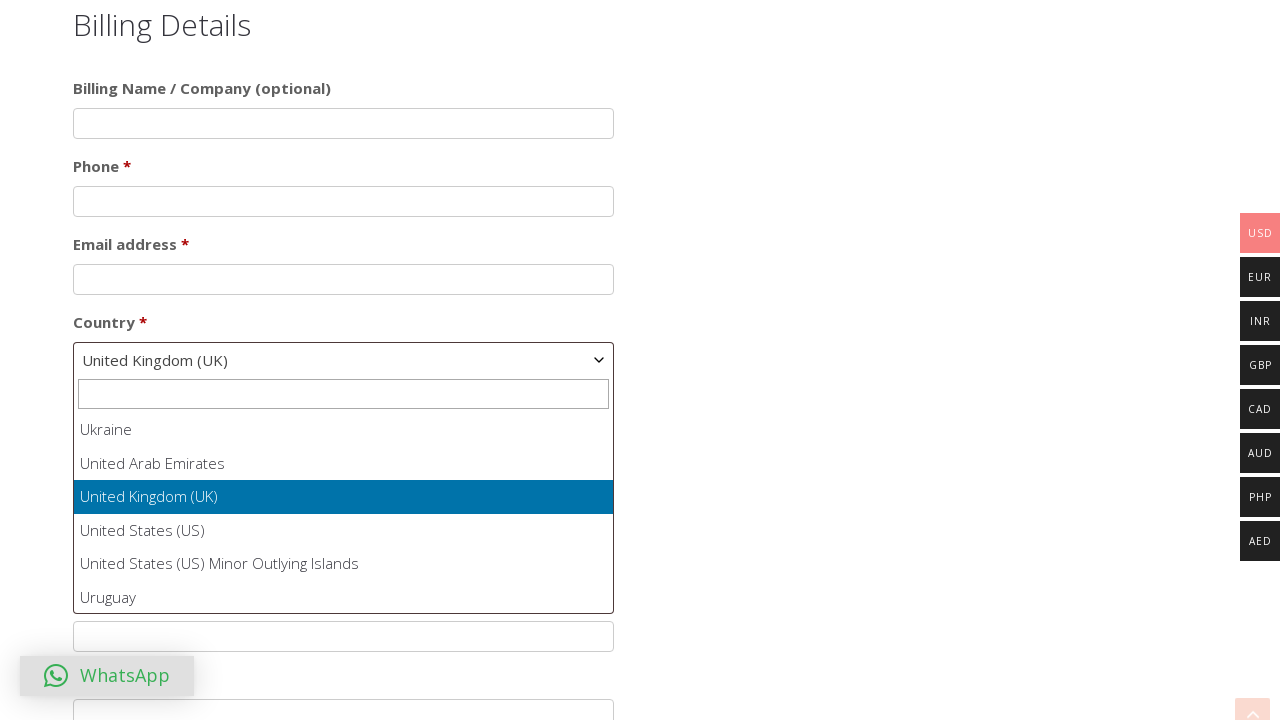

Country dropdown options appeared
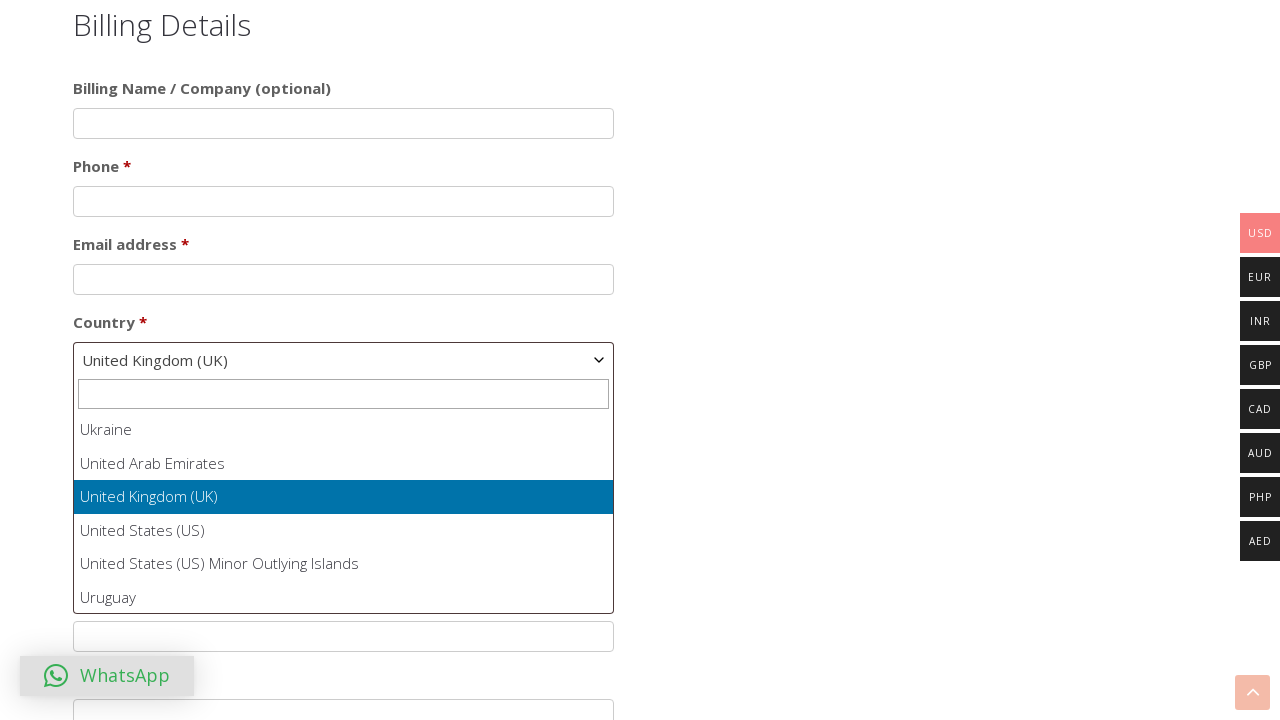

Selected 'India' from the country dropdown list at (344, 512) on ul#select2-billing_country-results li:has-text('India')
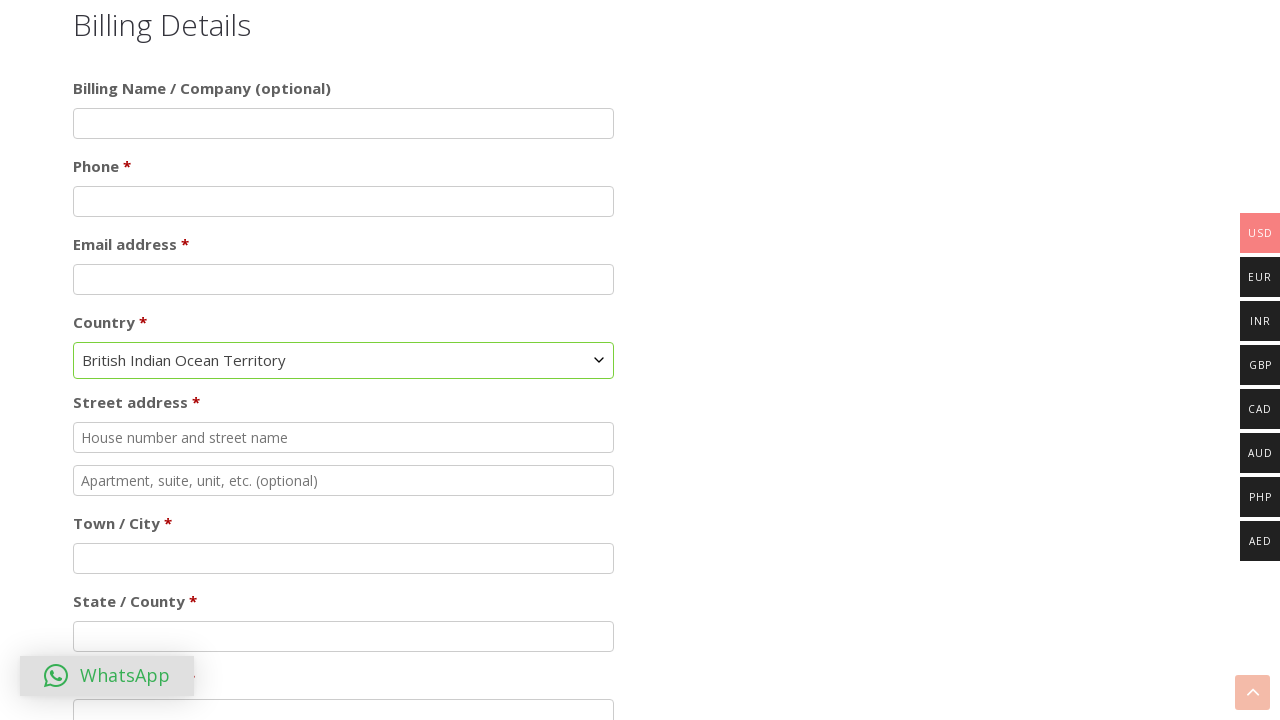

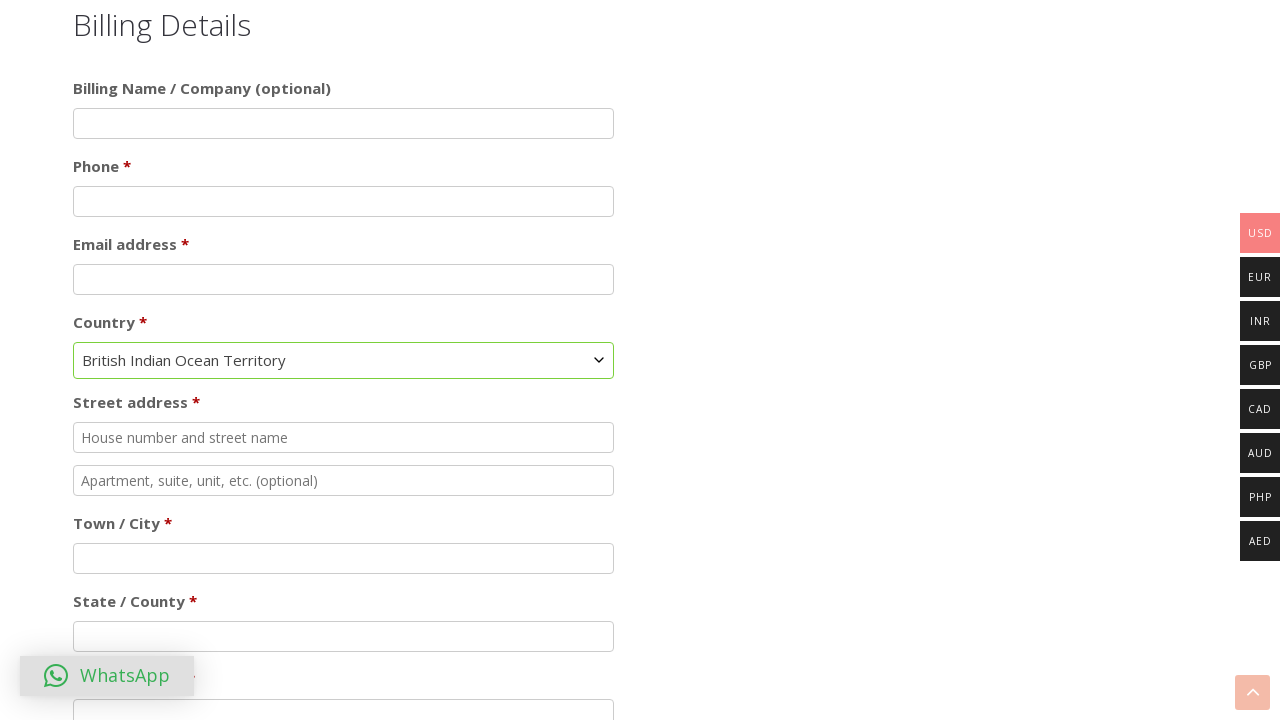